Tests various checkbox selection scenarios including selecting specific checkboxes, all checkboxes, multiple checkboxes by choice, and selecting first/last checkboxes

Starting URL: https://testautomationpractice.blogspot.com/

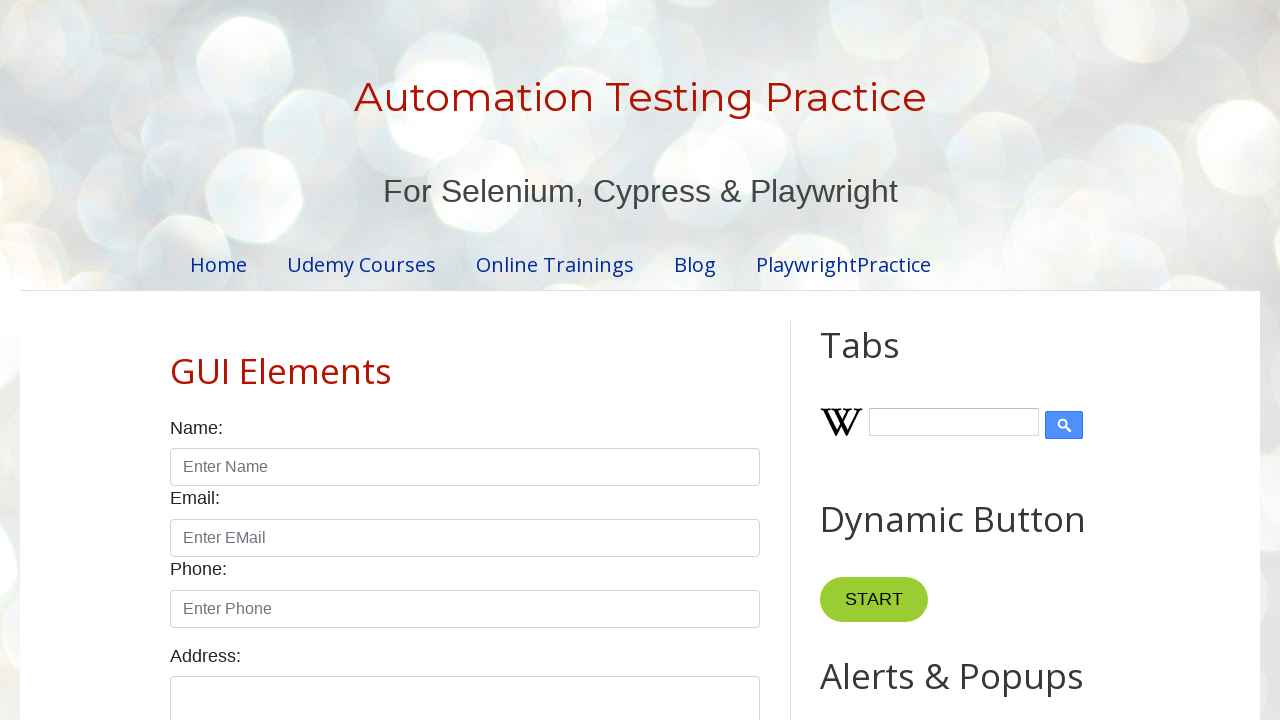

Clicked monday checkbox at (272, 360) on #monday
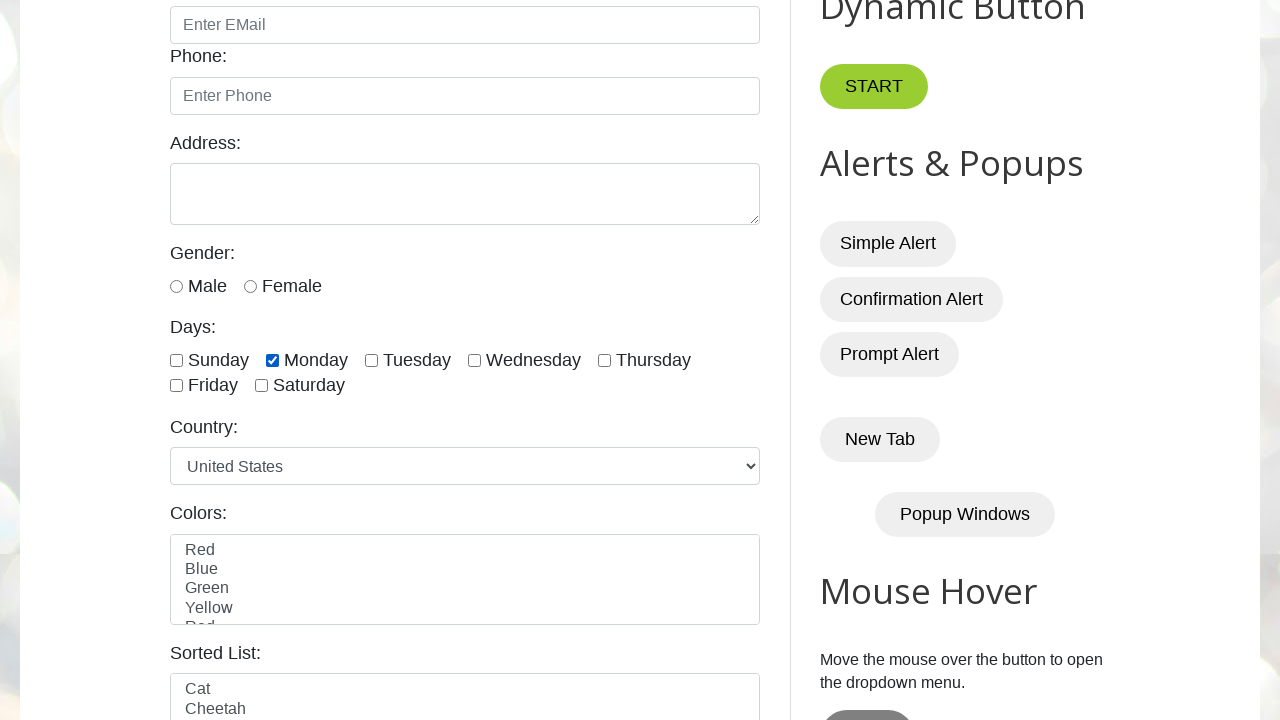

Retrieved all day checkboxes
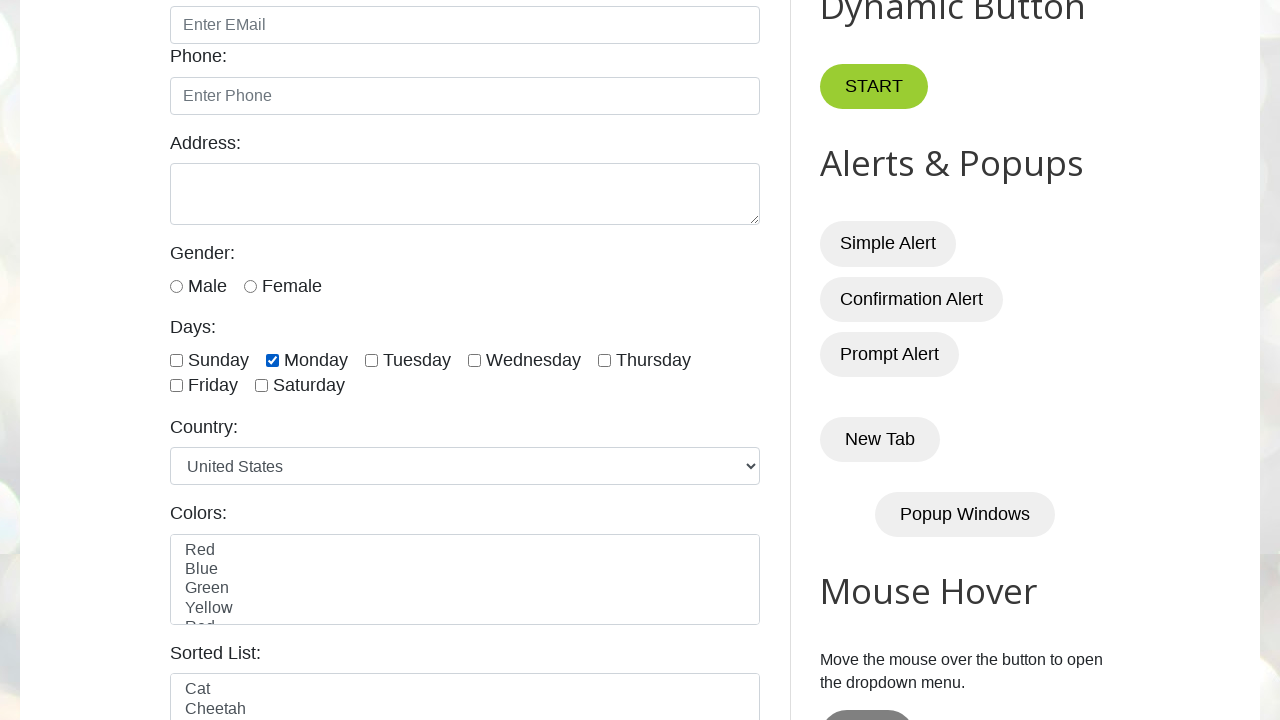

Clicked a checkbox in enhanced for loop at (176, 360) on xpath=//input[@type='checkbox' and contains(@id,'day')] >> nth=0
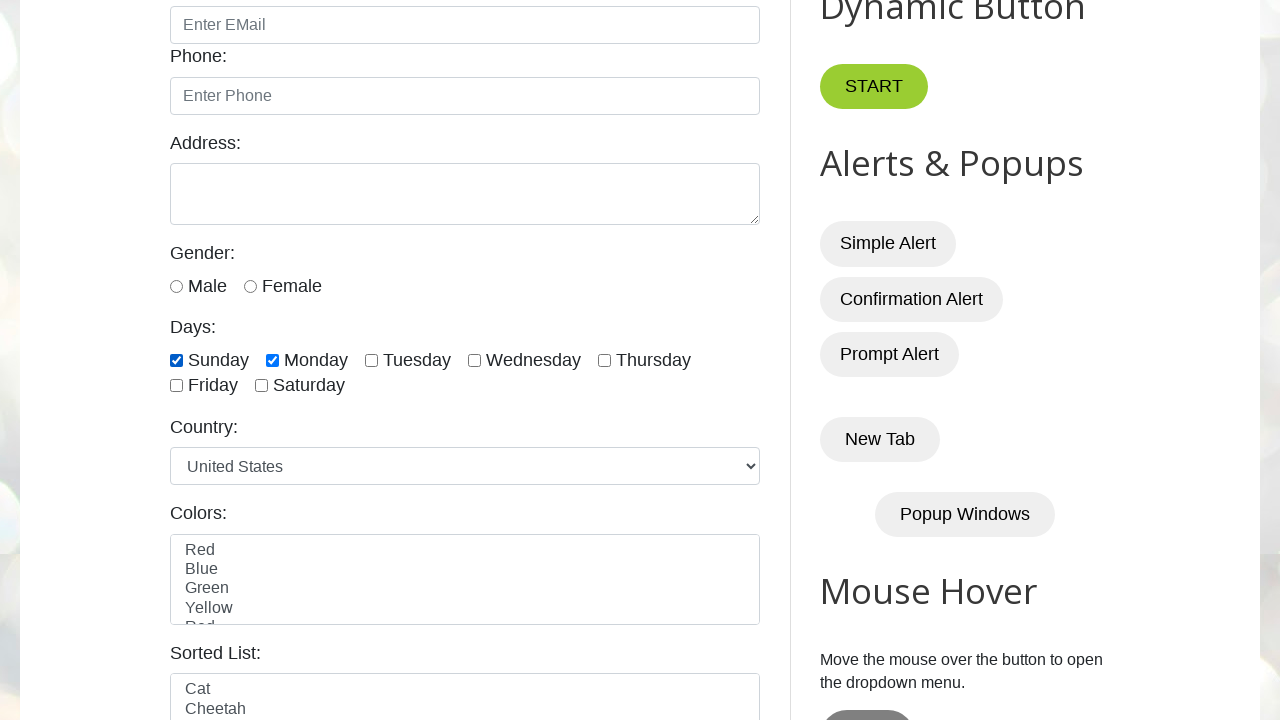

Clicked a checkbox in enhanced for loop at (272, 360) on xpath=//input[@type='checkbox' and contains(@id,'day')] >> nth=1
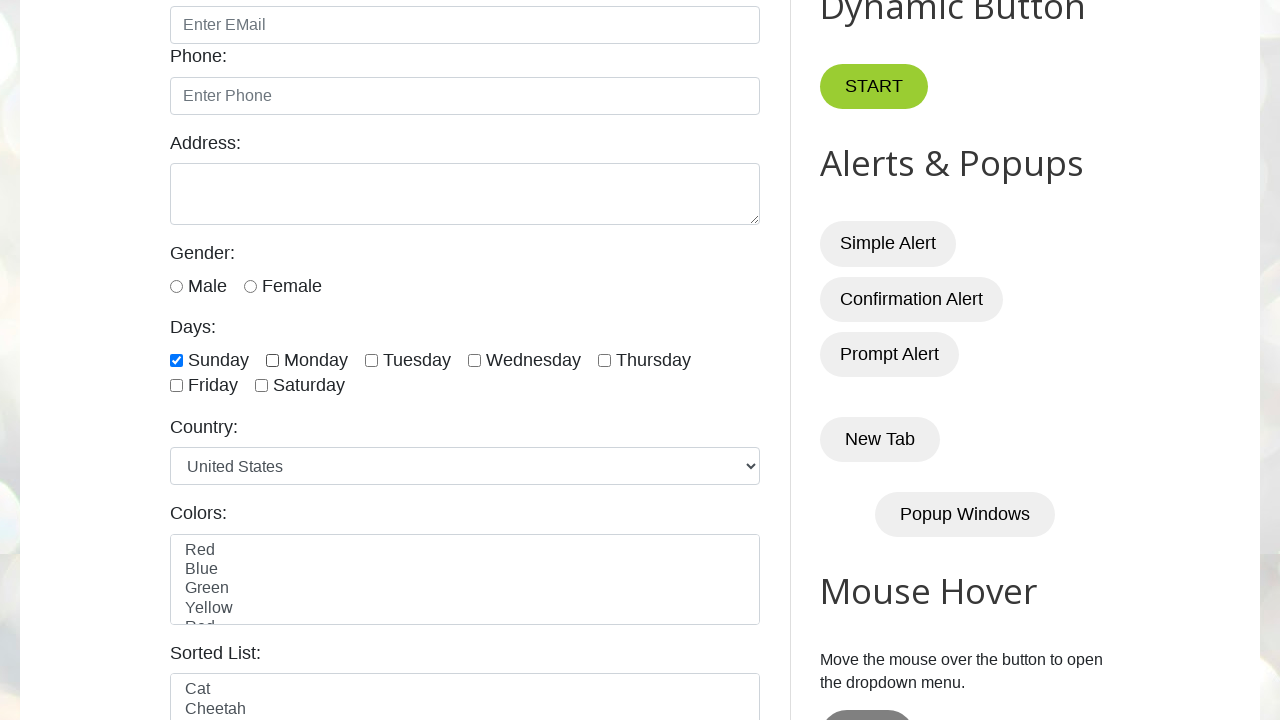

Clicked a checkbox in enhanced for loop at (372, 360) on xpath=//input[@type='checkbox' and contains(@id,'day')] >> nth=2
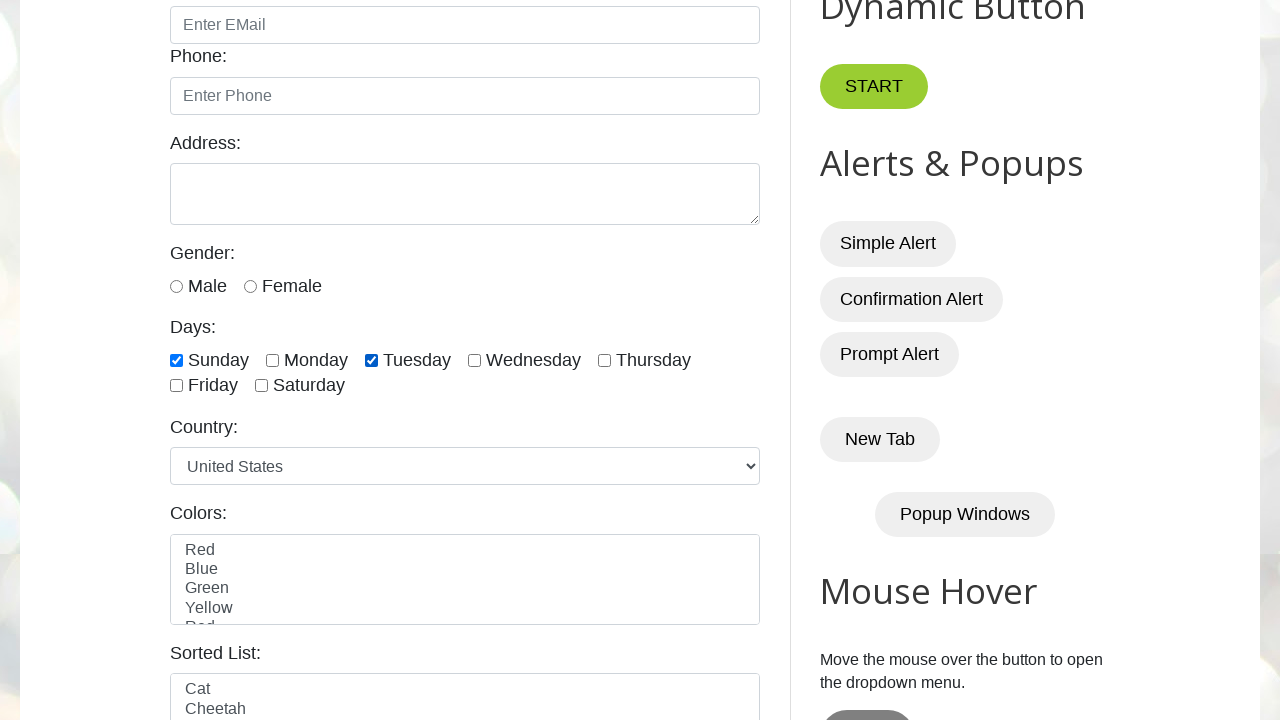

Clicked a checkbox in enhanced for loop at (474, 360) on xpath=//input[@type='checkbox' and contains(@id,'day')] >> nth=3
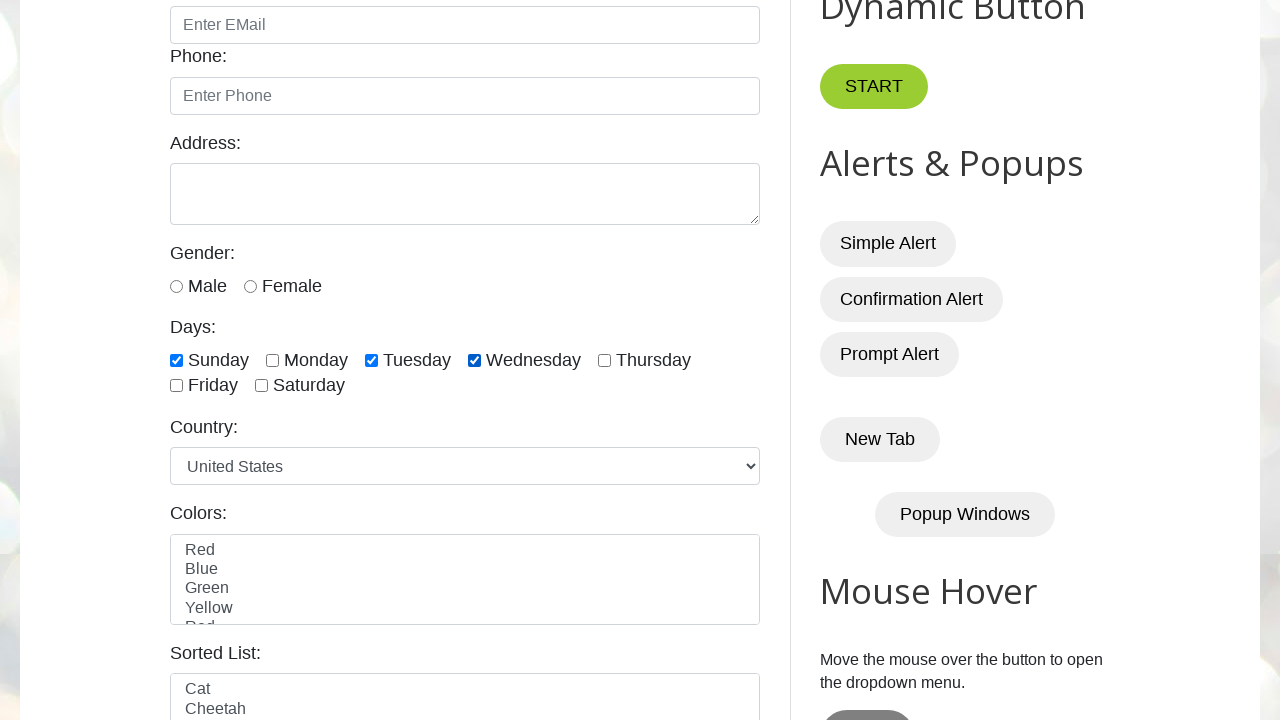

Clicked a checkbox in enhanced for loop at (604, 360) on xpath=//input[@type='checkbox' and contains(@id,'day')] >> nth=4
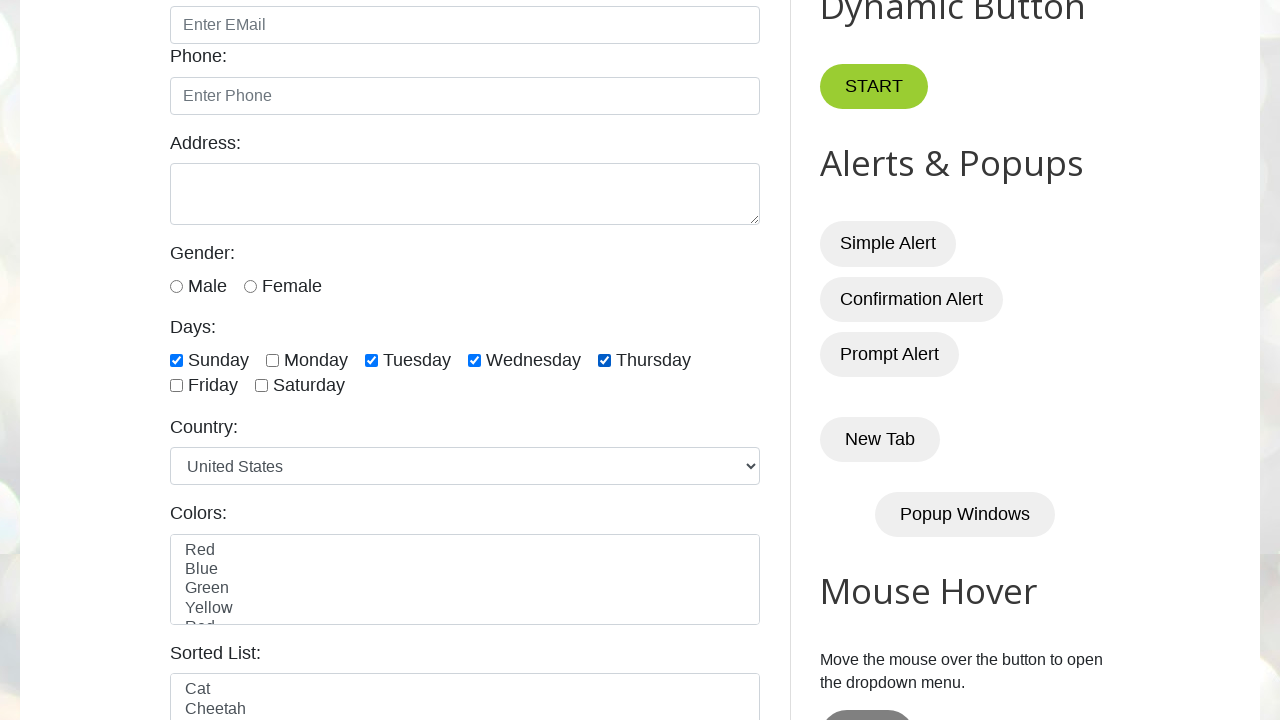

Clicked a checkbox in enhanced for loop at (176, 386) on xpath=//input[@type='checkbox' and contains(@id,'day')] >> nth=5
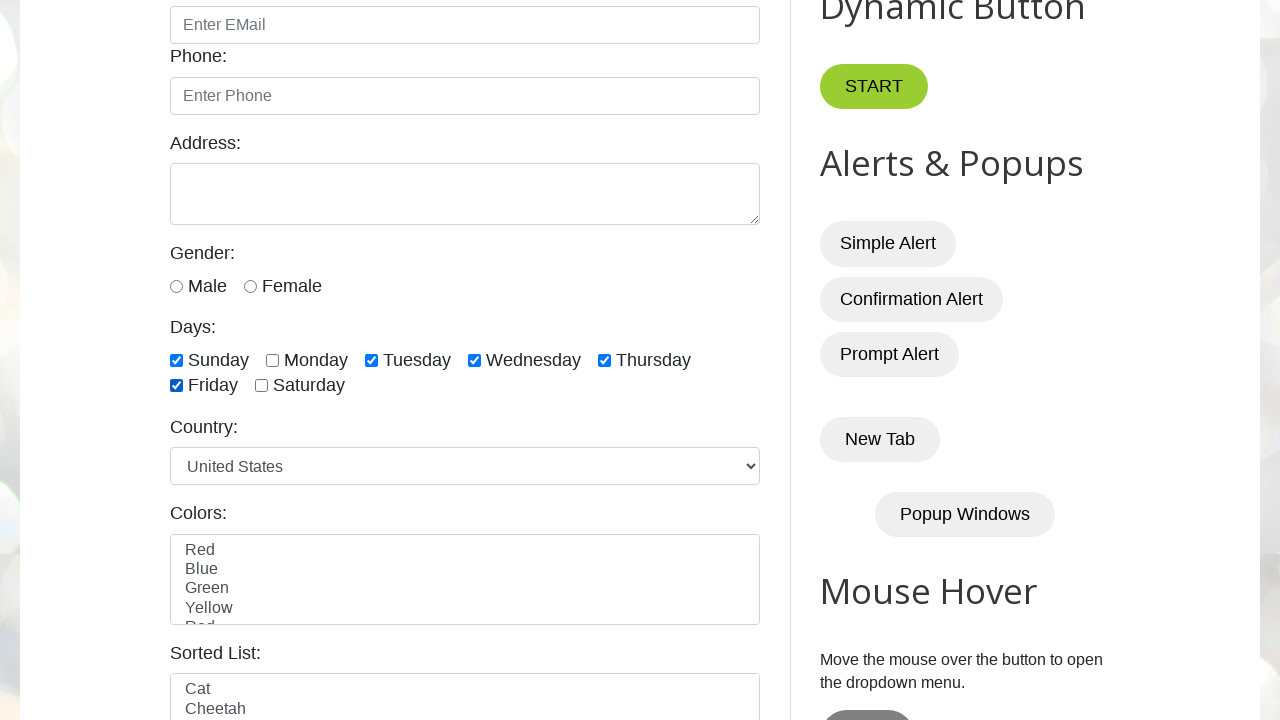

Clicked a checkbox in enhanced for loop at (262, 386) on xpath=//input[@type='checkbox' and contains(@id,'day')] >> nth=6
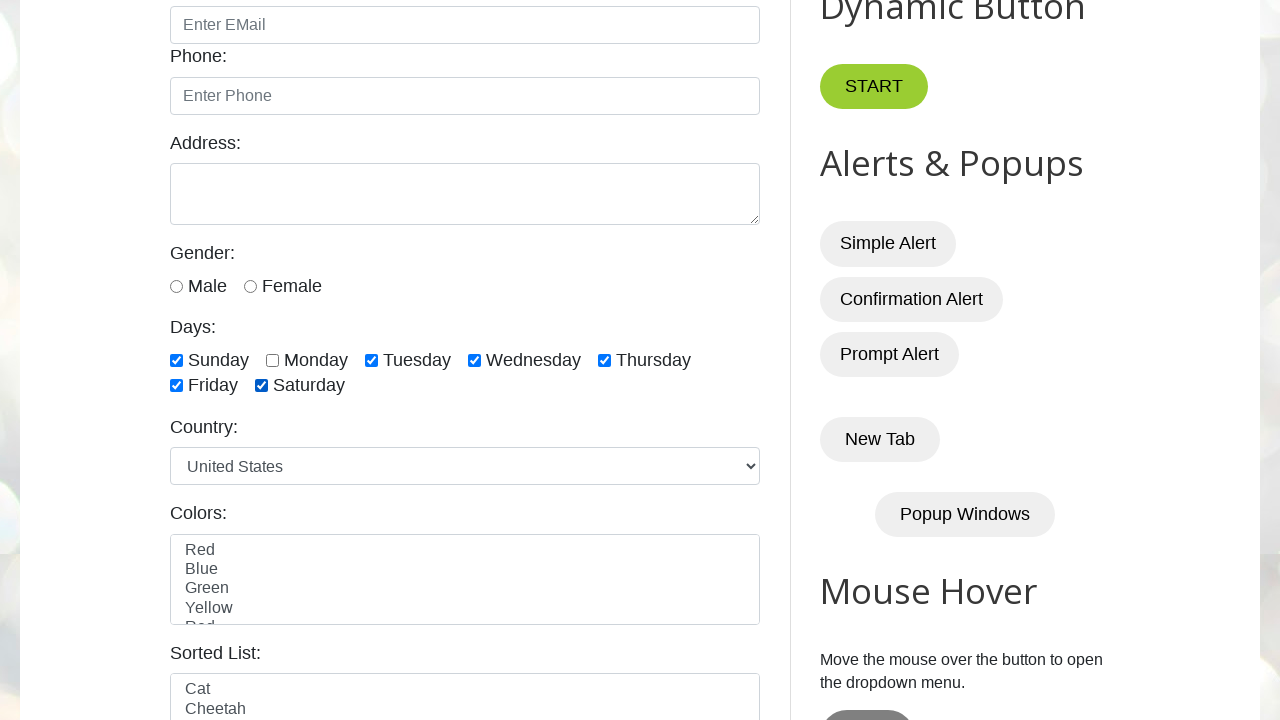

Clicked a checkbox using index-based approach at (176, 360) on xpath=//input[@type='checkbox' and contains(@id,'day')] >> nth=0
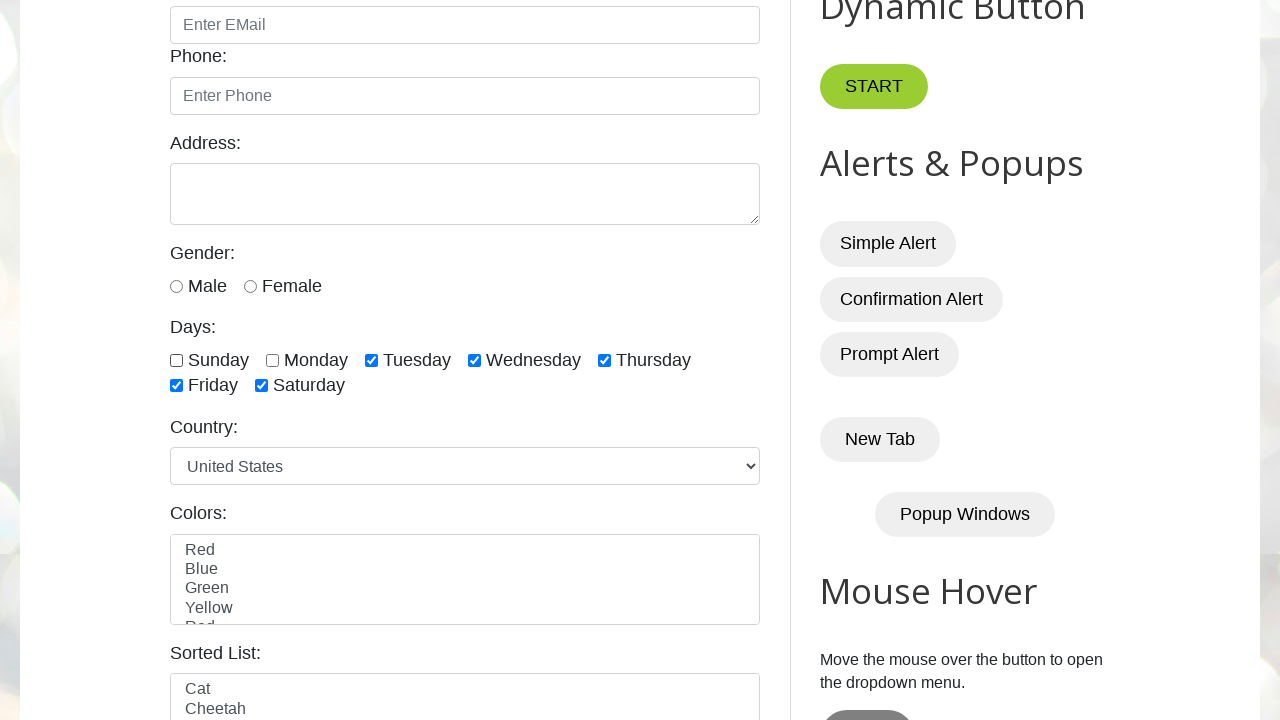

Clicked a checkbox using index-based approach at (272, 360) on xpath=//input[@type='checkbox' and contains(@id,'day')] >> nth=1
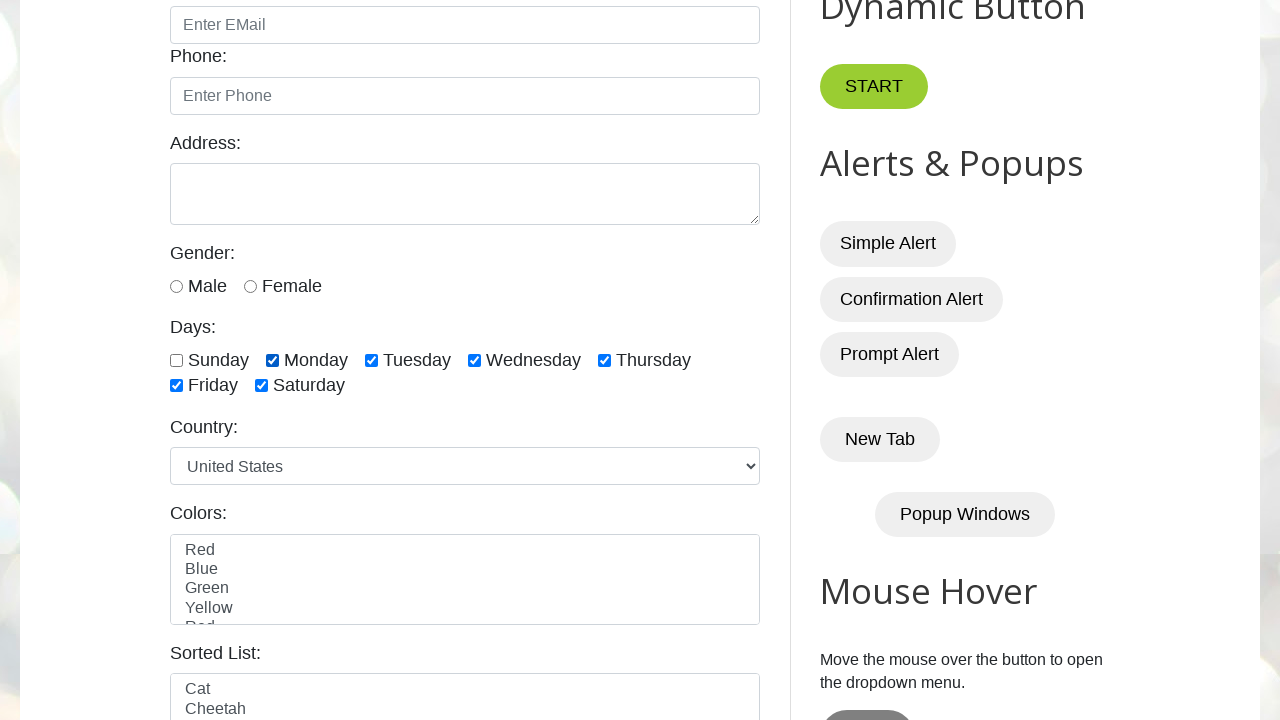

Clicked a checkbox using index-based approach at (372, 360) on xpath=//input[@type='checkbox' and contains(@id,'day')] >> nth=2
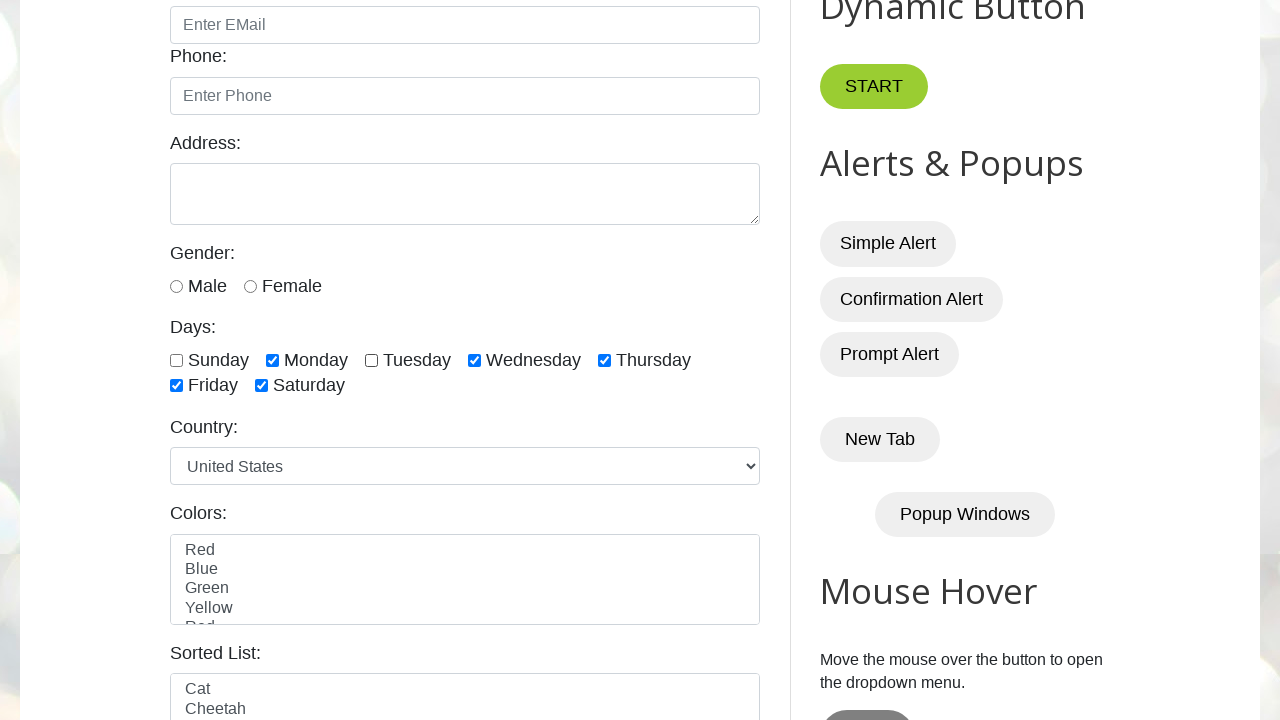

Clicked a checkbox using index-based approach at (474, 360) on xpath=//input[@type='checkbox' and contains(@id,'day')] >> nth=3
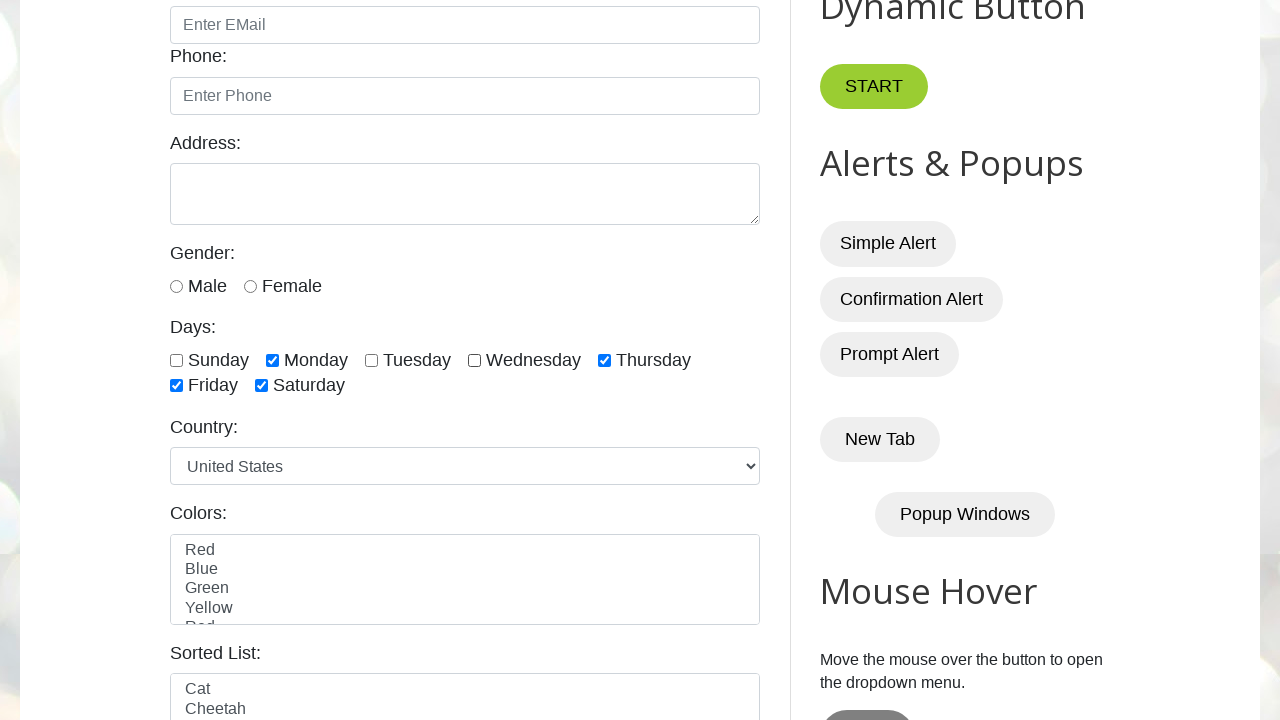

Clicked a checkbox using index-based approach at (604, 360) on xpath=//input[@type='checkbox' and contains(@id,'day')] >> nth=4
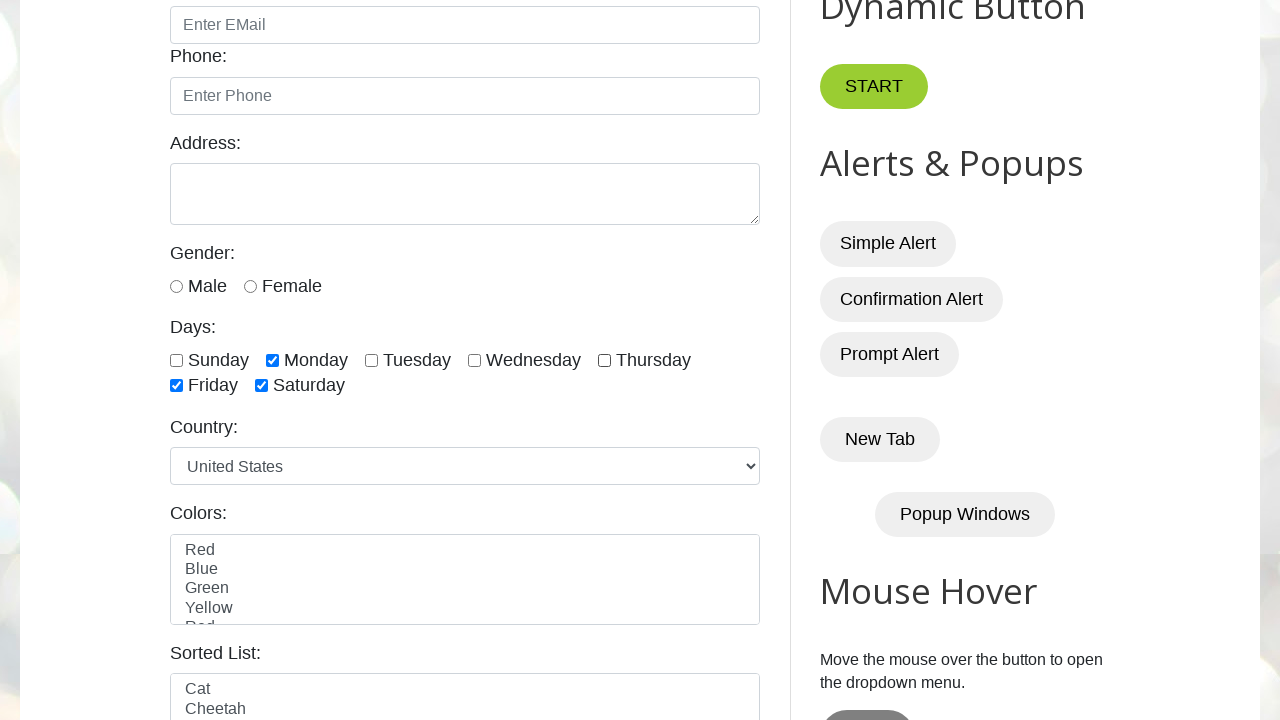

Clicked a checkbox using index-based approach at (176, 386) on xpath=//input[@type='checkbox' and contains(@id,'day')] >> nth=5
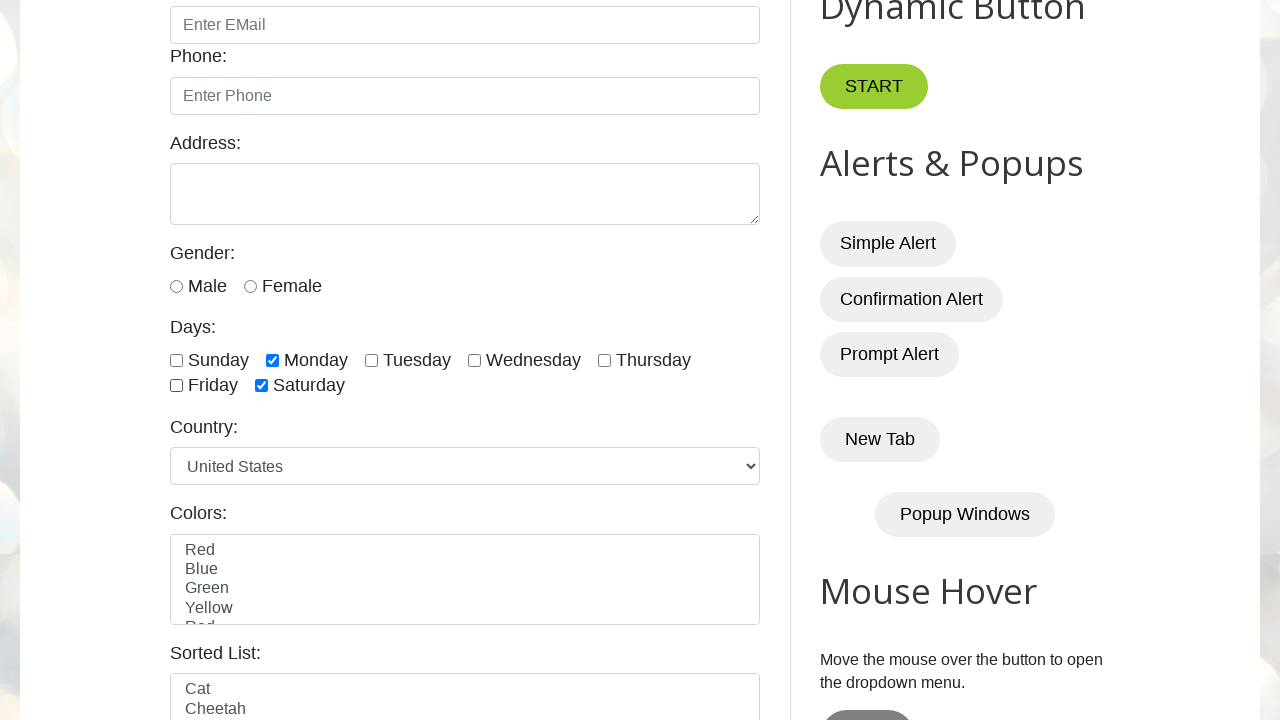

Clicked a checkbox using index-based approach at (262, 386) on xpath=//input[@type='checkbox' and contains(@id,'day')] >> nth=6
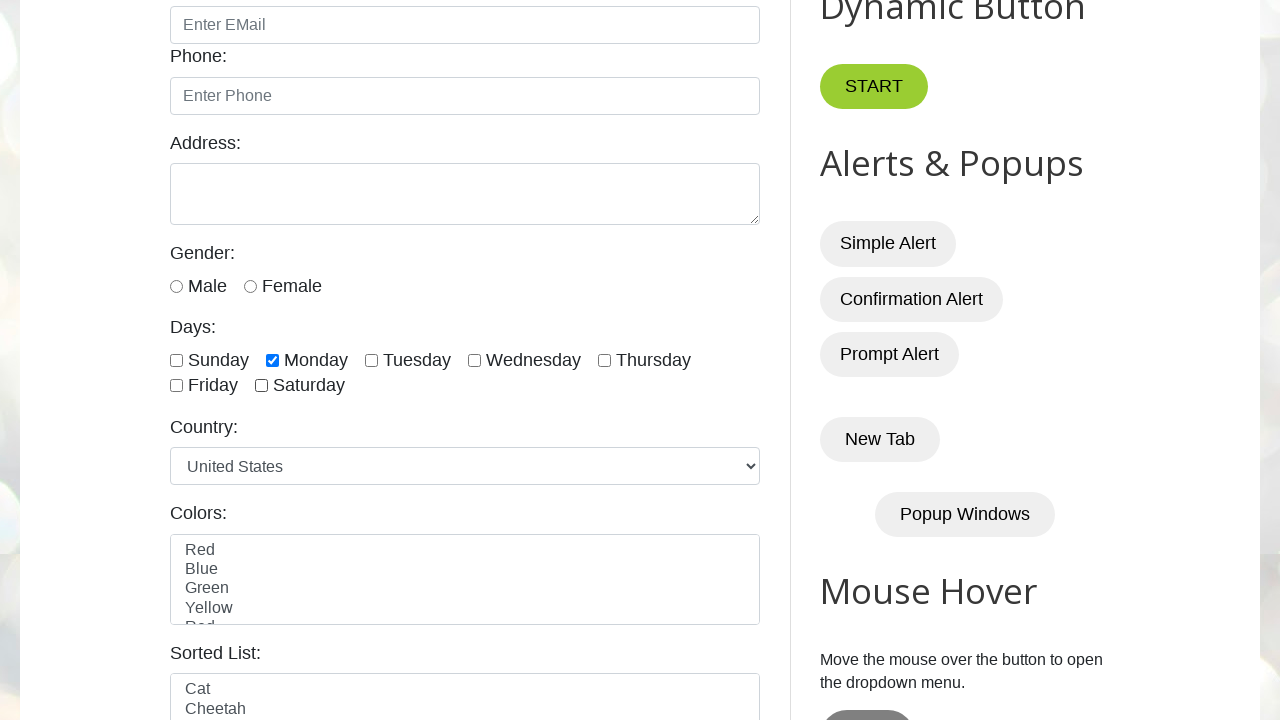

Clicked checkbox with id 'sunday' at (176, 360) on xpath=//input[@type='checkbox' and contains(@id,'day')] >> nth=0
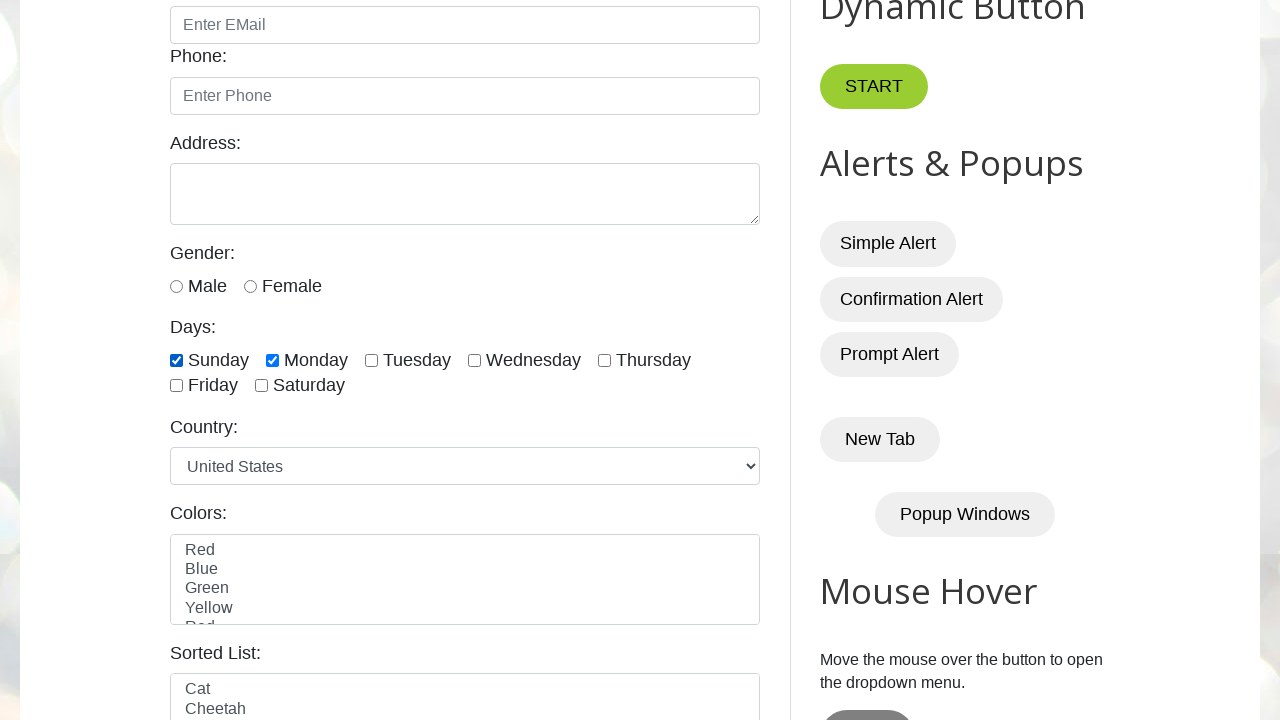

Clicked checkbox with id 'monday' at (272, 360) on xpath=//input[@type='checkbox' and contains(@id,'day')] >> nth=1
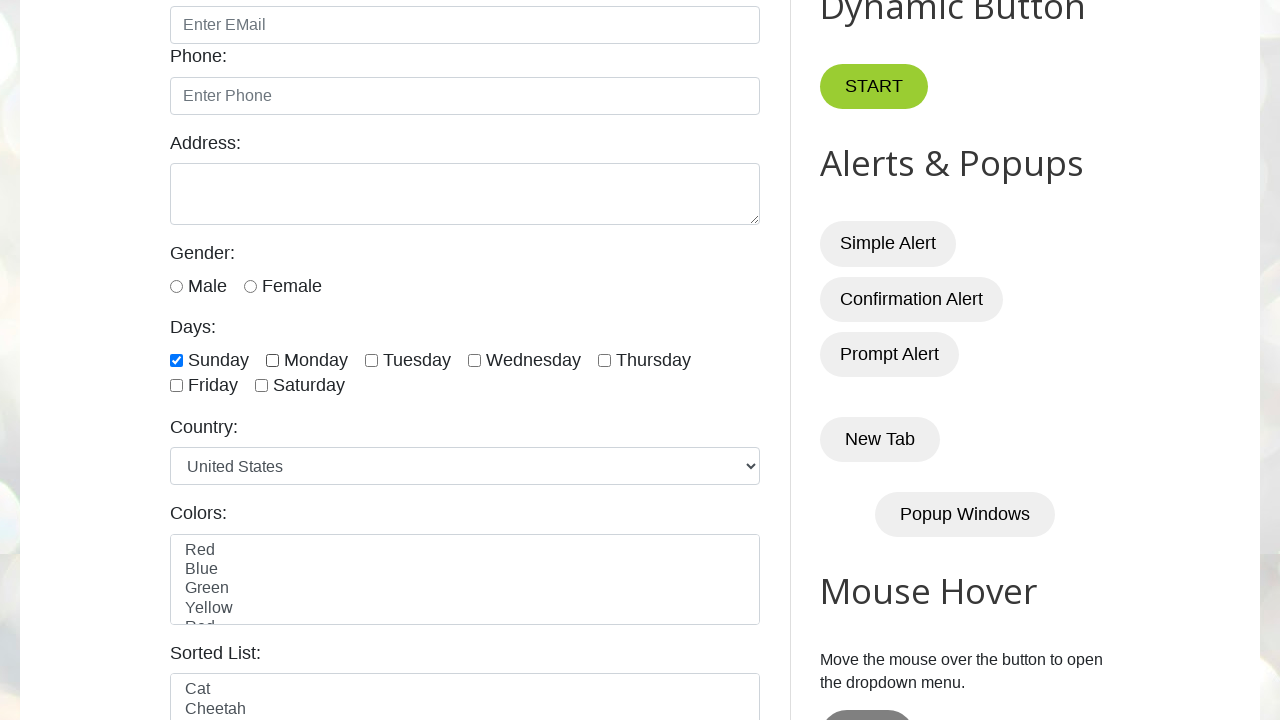

Clicked checkbox with id 'tuesday' at (372, 360) on xpath=//input[@type='checkbox' and contains(@id,'day')] >> nth=2
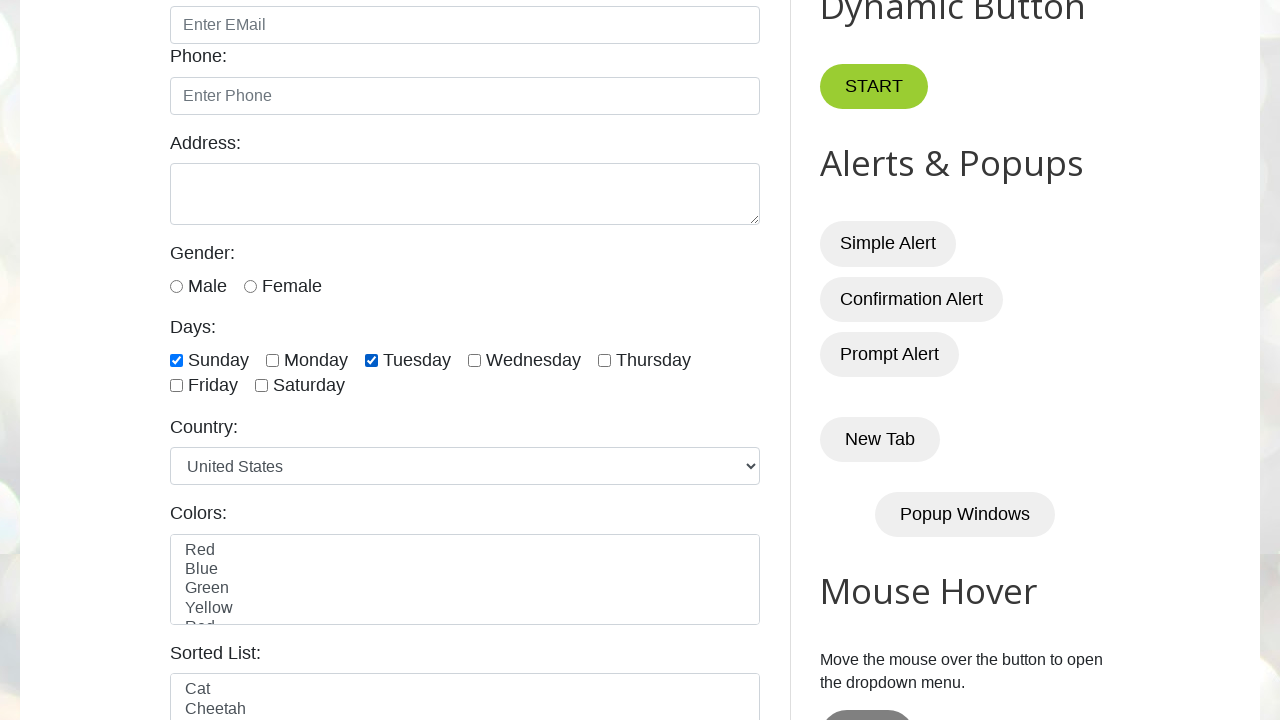

Clicked one of the last 2 checkboxes at (176, 386) on xpath=//input[@type='checkbox' and contains(@id,'day')] >> nth=5
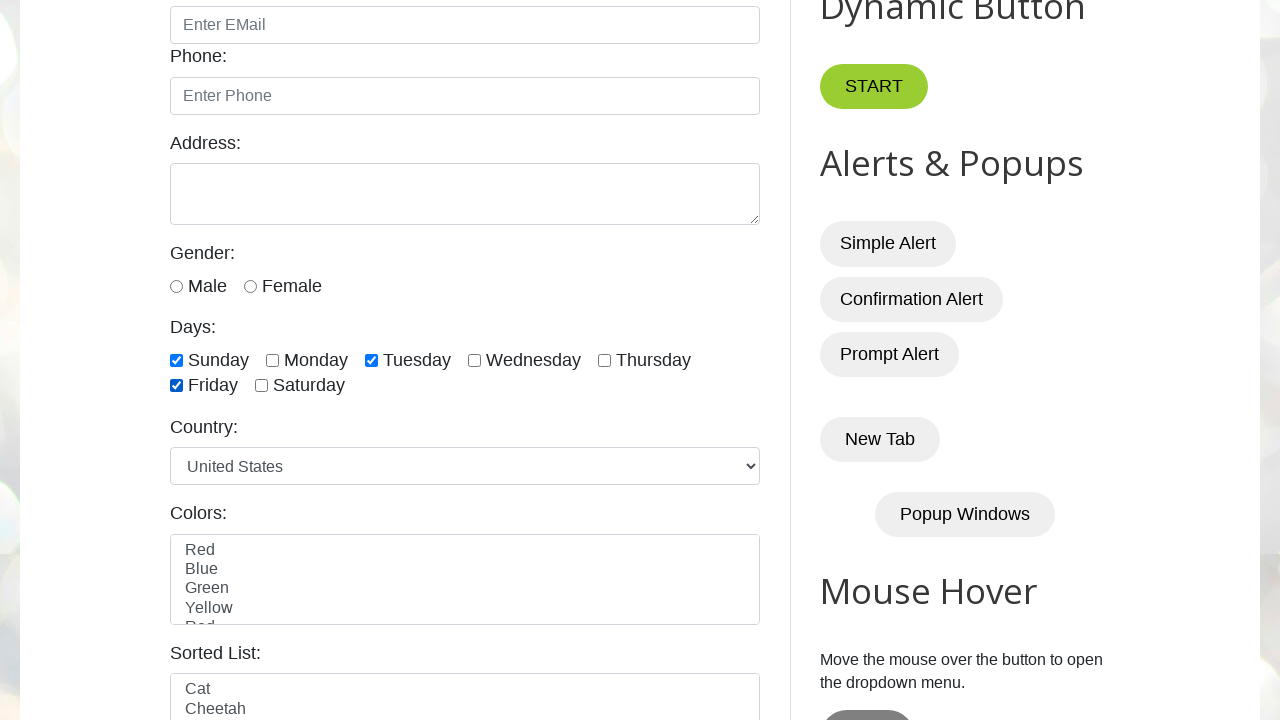

Clicked one of the last 2 checkboxes at (262, 386) on xpath=//input[@type='checkbox' and contains(@id,'day')] >> nth=6
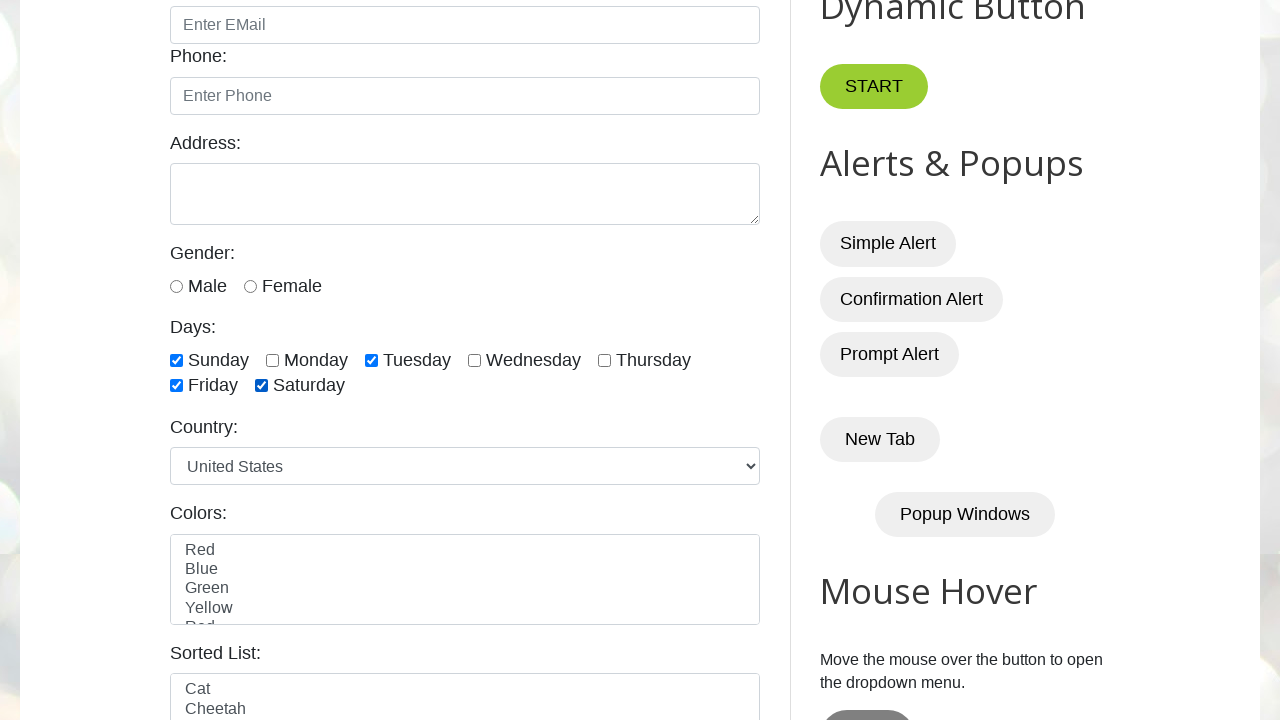

Clicked one of the first 2 checkboxes at (176, 360) on xpath=//input[@type='checkbox' and contains(@id,'day')] >> nth=0
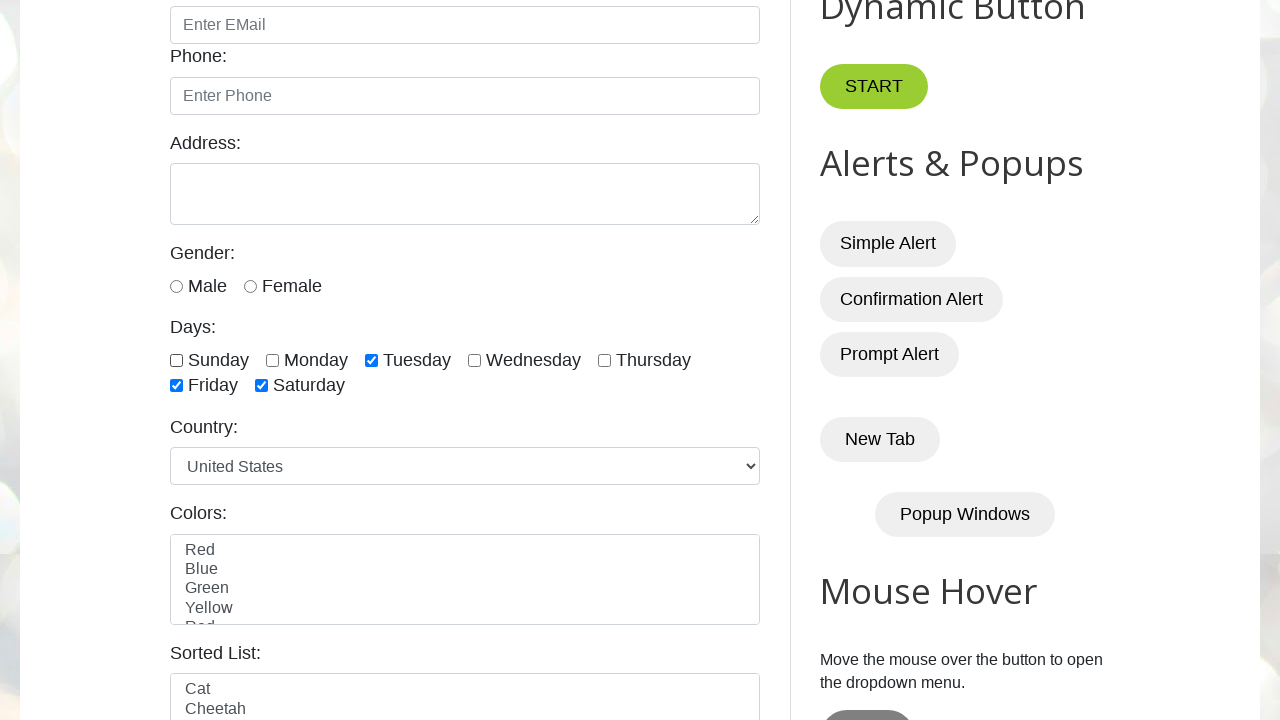

Clicked one of the first 2 checkboxes at (272, 360) on xpath=//input[@type='checkbox' and contains(@id,'day')] >> nth=1
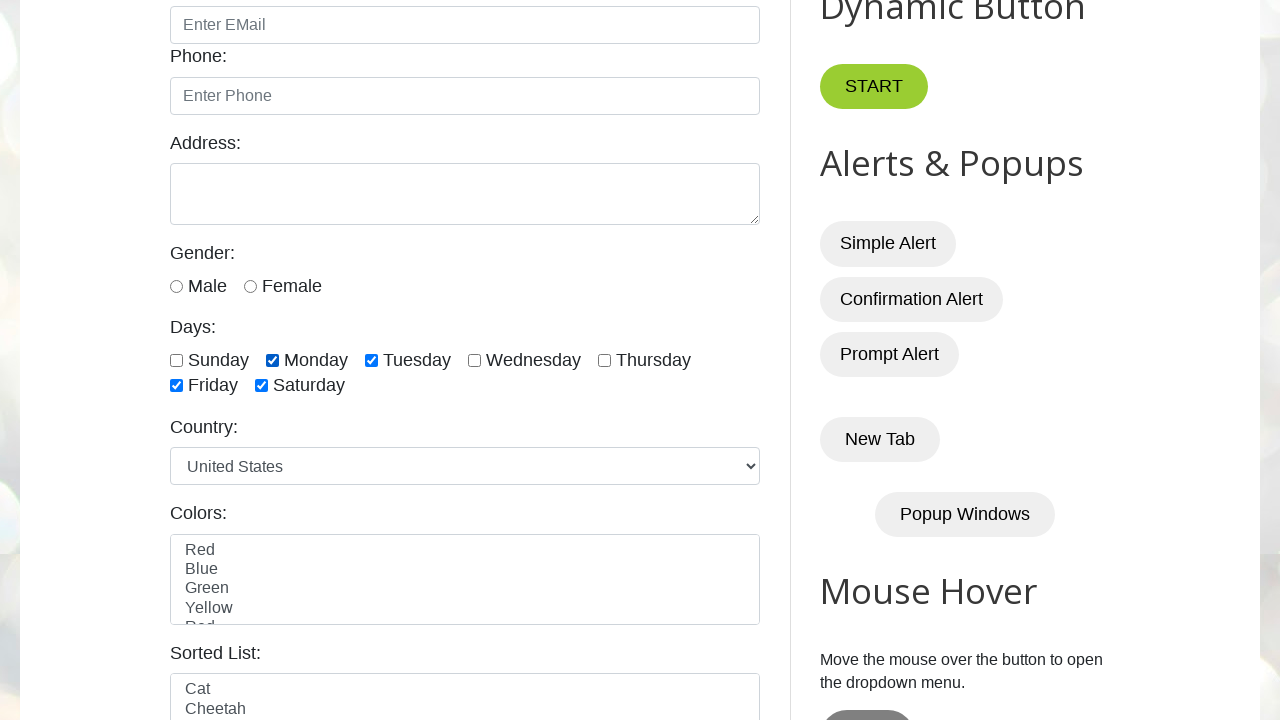

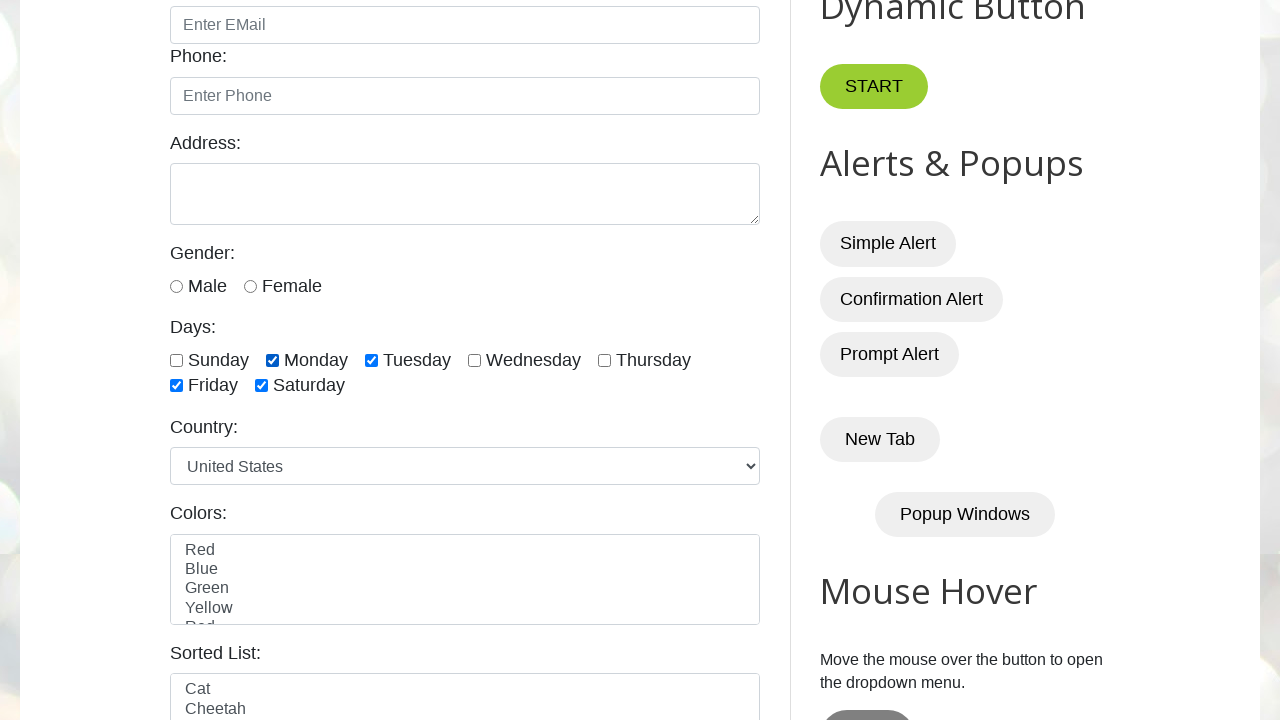